Tests adding specific products (Cucumber and Brocolli) to the shopping cart by iterating through the product list and clicking the add button for matching items.

Starting URL: https://rahulshettyacademy.com/seleniumPractise/#/

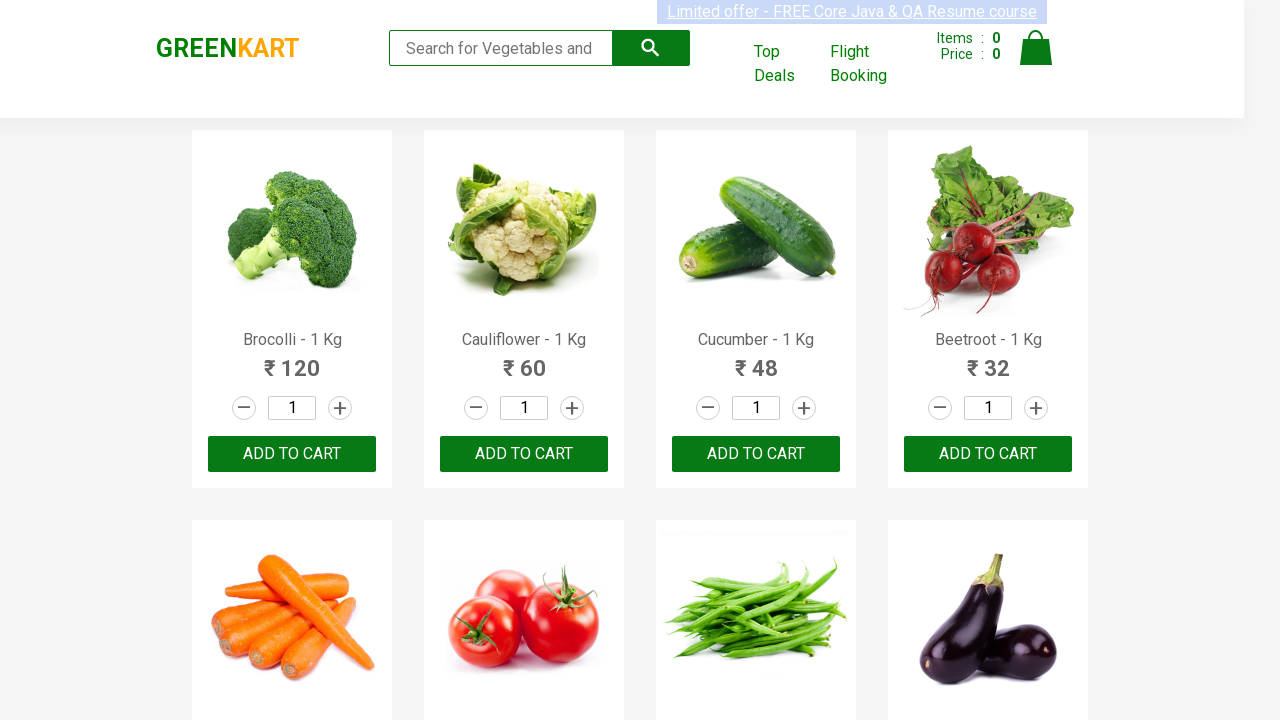

Waited for product names to load on the page
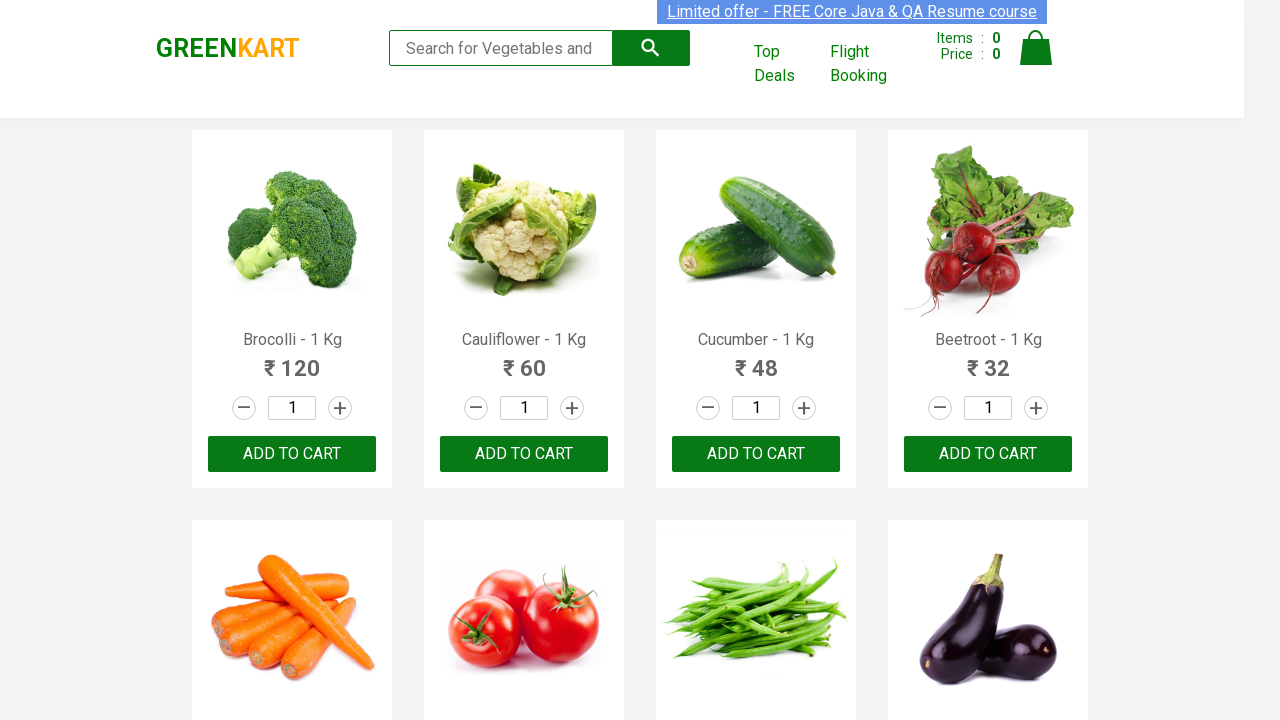

Retrieved all product name elements from the page
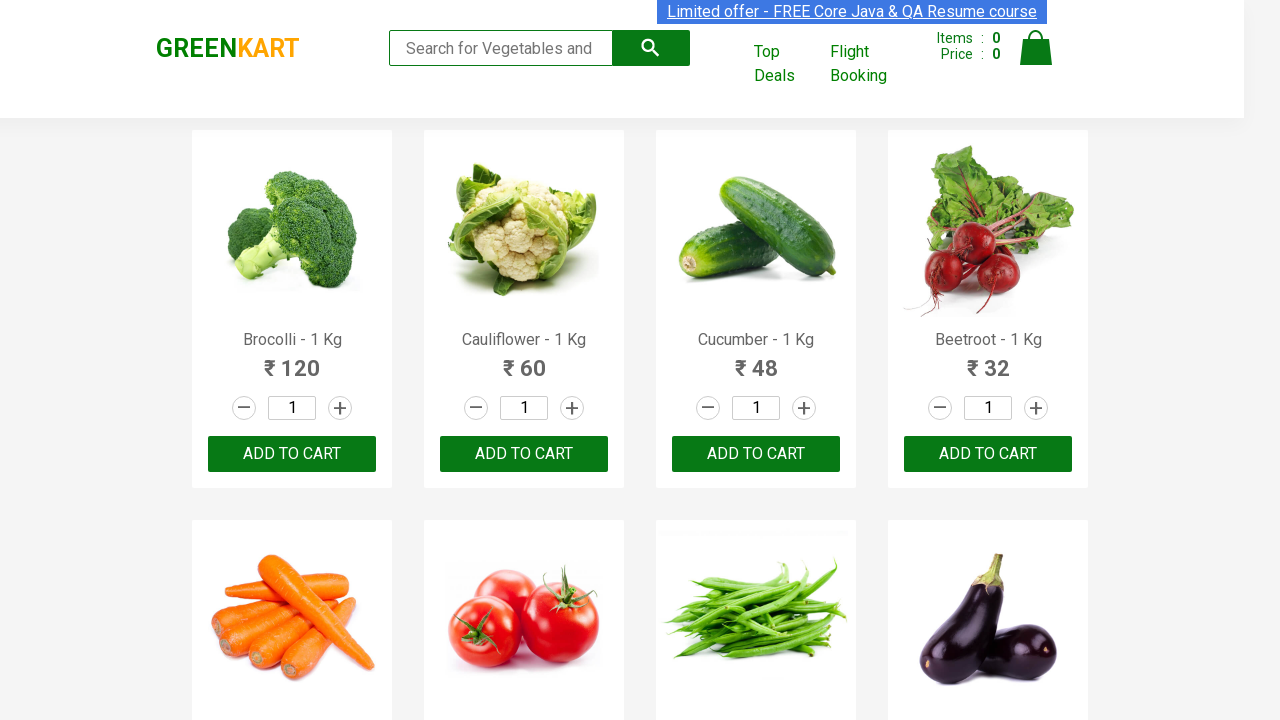

Clicked Add to Cart button for product: Brocolli at (292, 454) on xpath=//div[@class='product-action']//button >> nth=0
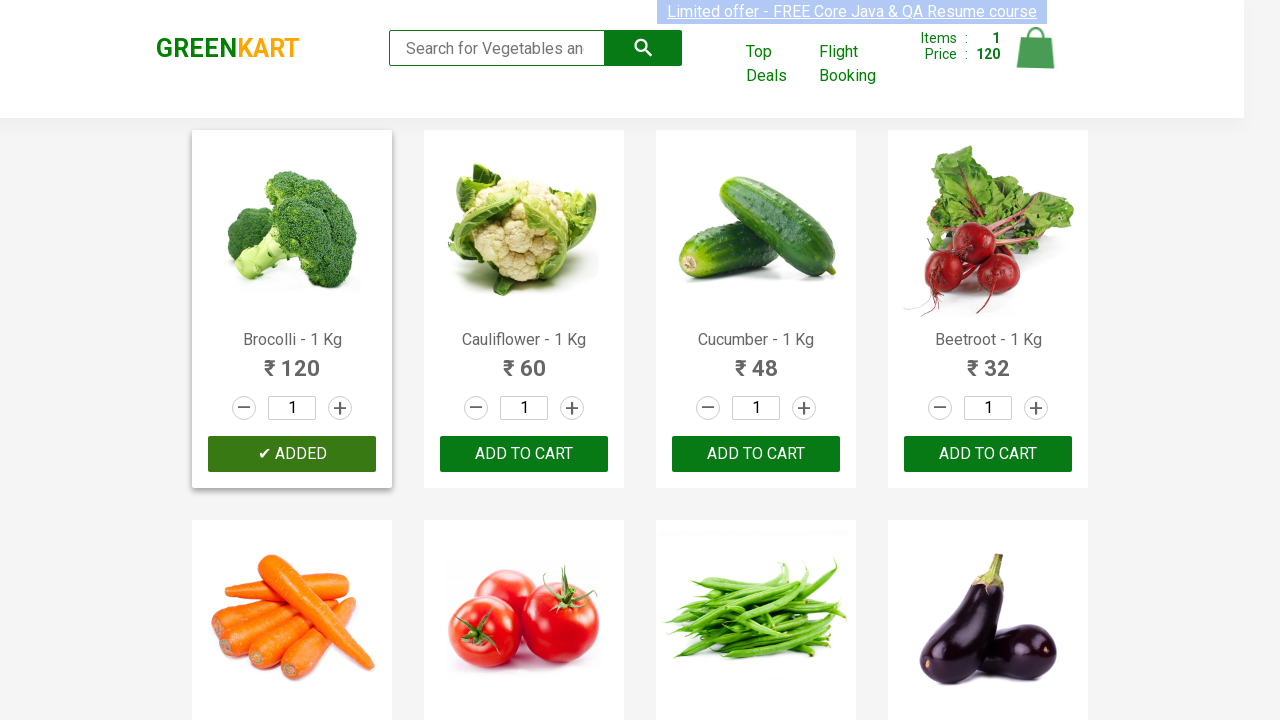

Clicked Add to Cart button for product: Cucumber at (756, 454) on xpath=//div[@class='product-action']//button >> nth=2
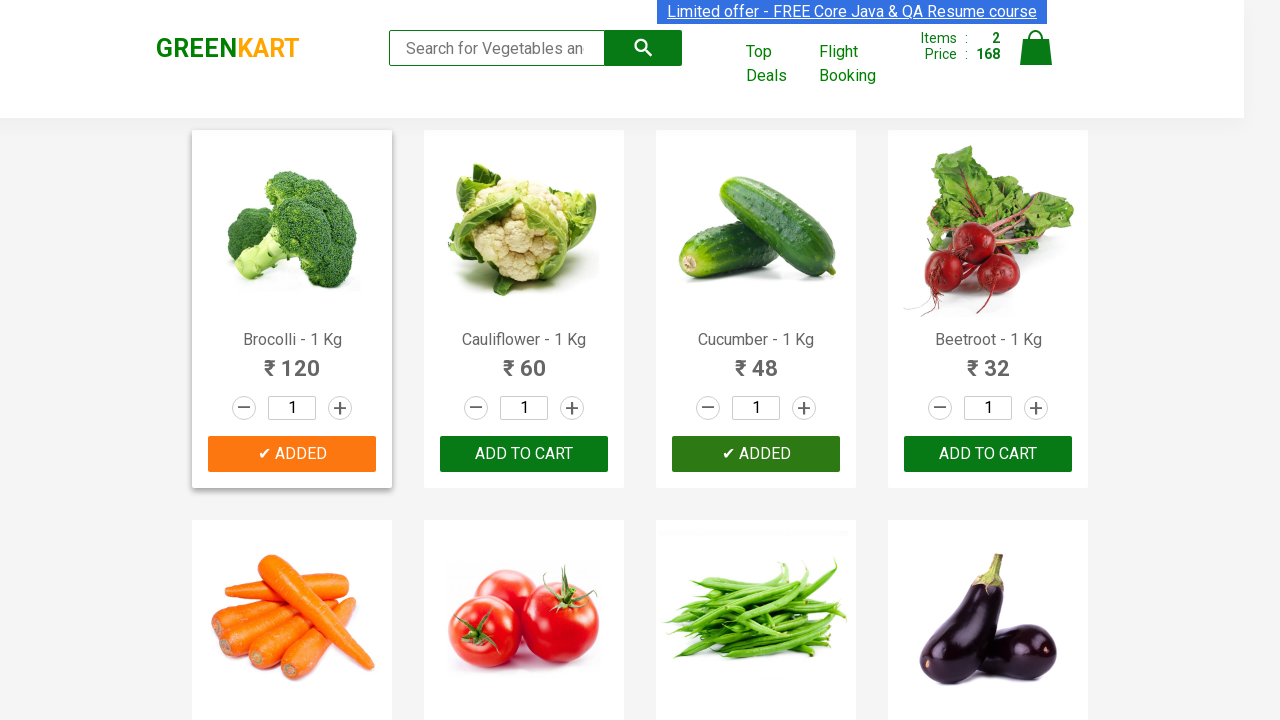

Successfully added all 2 desired products to cart
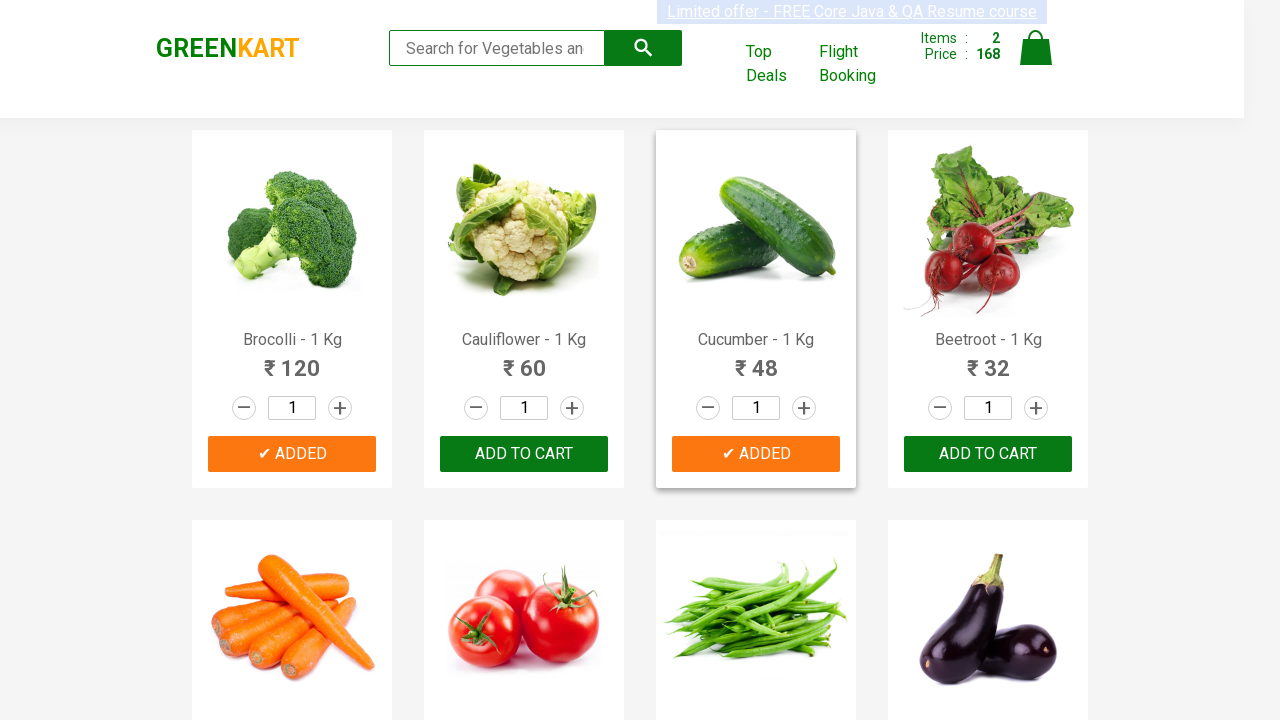

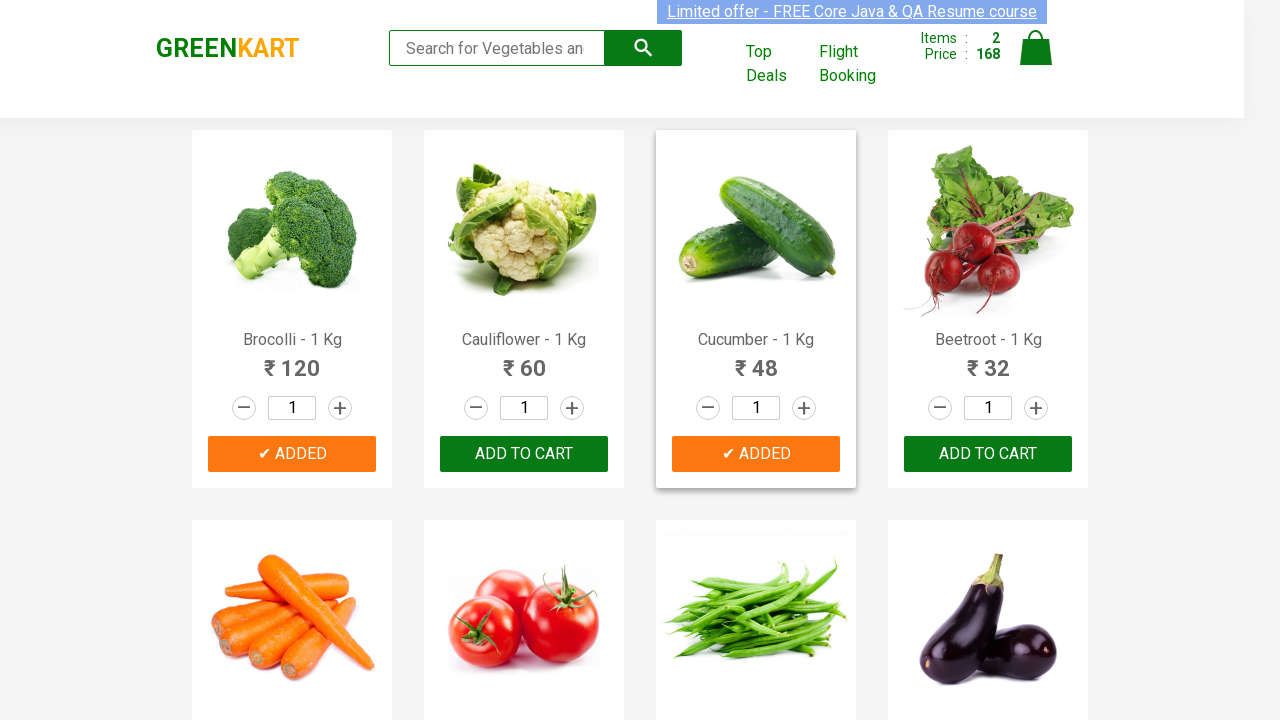